Tests the DemoQA website by navigating to the Elements section, clicking on Text Box, and filling out a registration form with first and last name fields.

Starting URL: https://demoqa.com

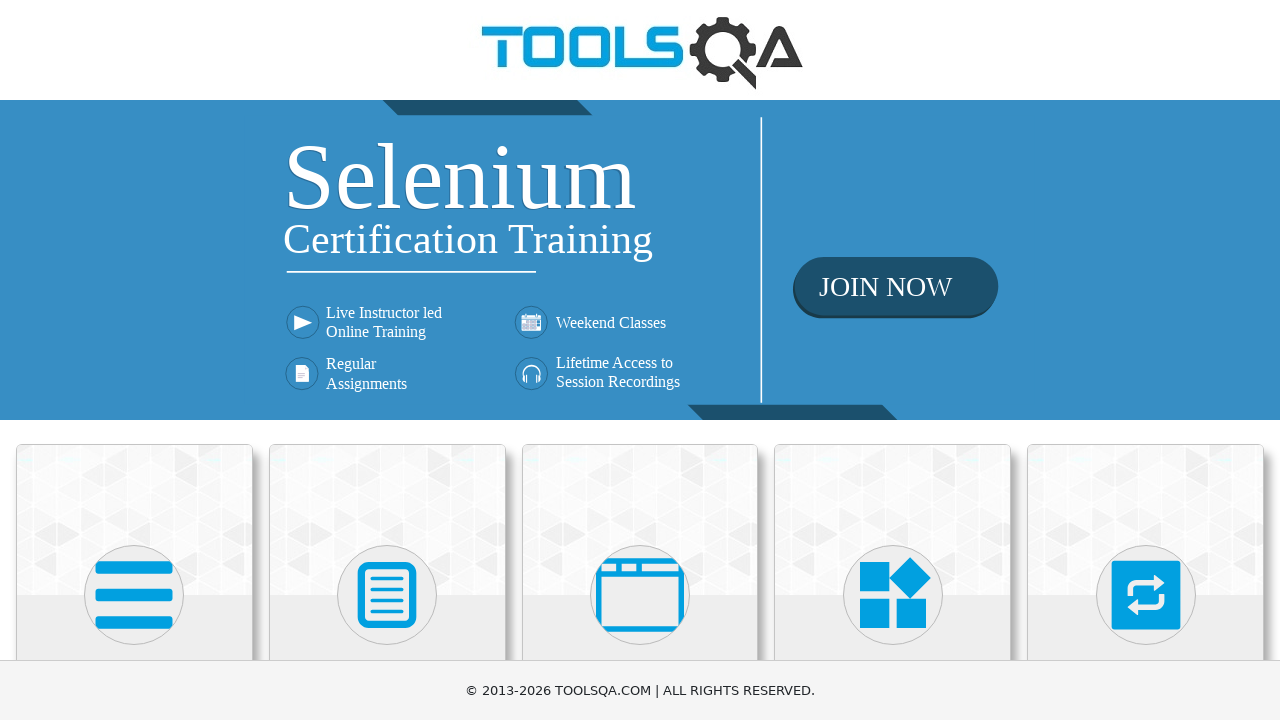

Clicked on Elements card to navigate to Elements section at (134, 520) on div.card:has-text('Elements')
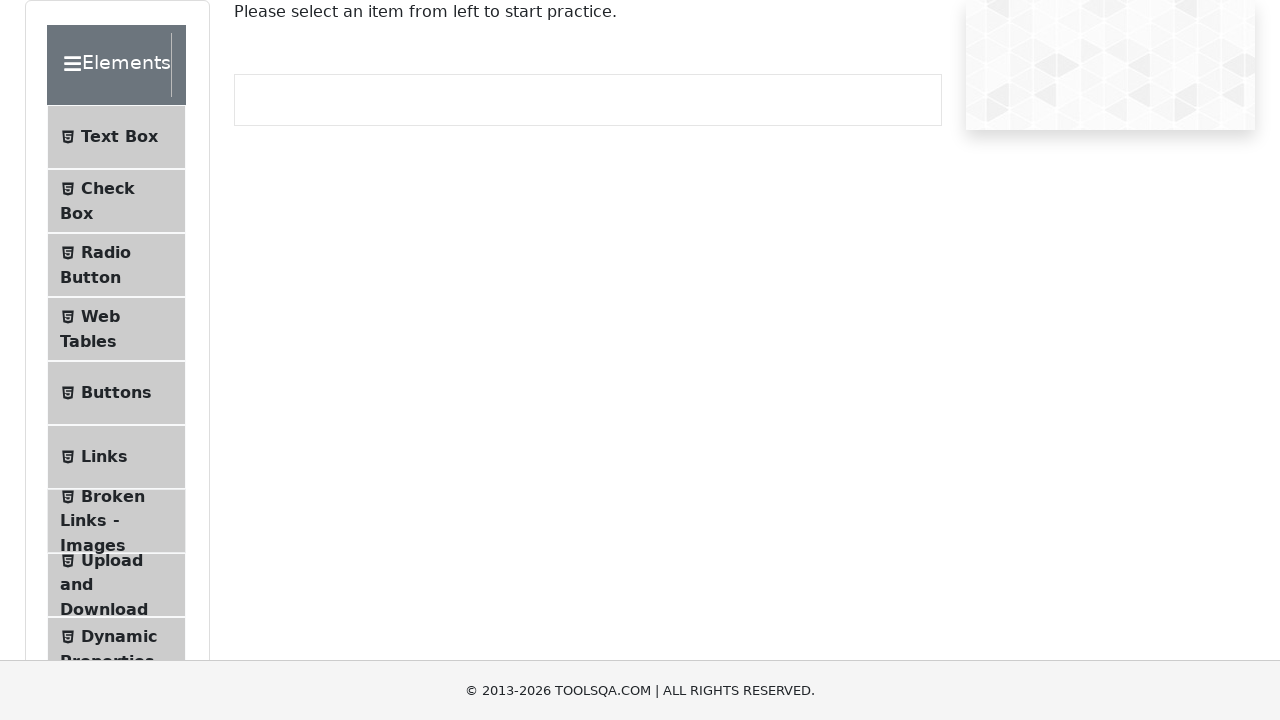

Elements menu loaded and Text Box option is visible
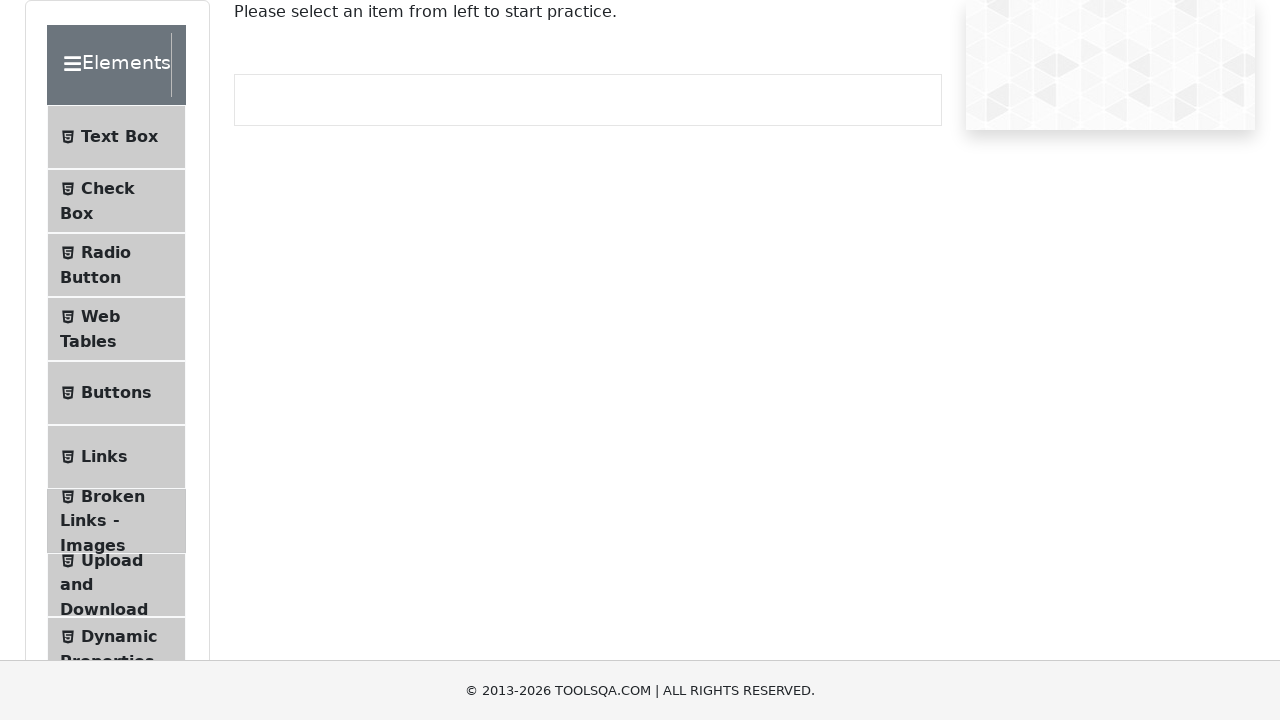

Clicked on Text Box menu item at (119, 137) on text=Text Box
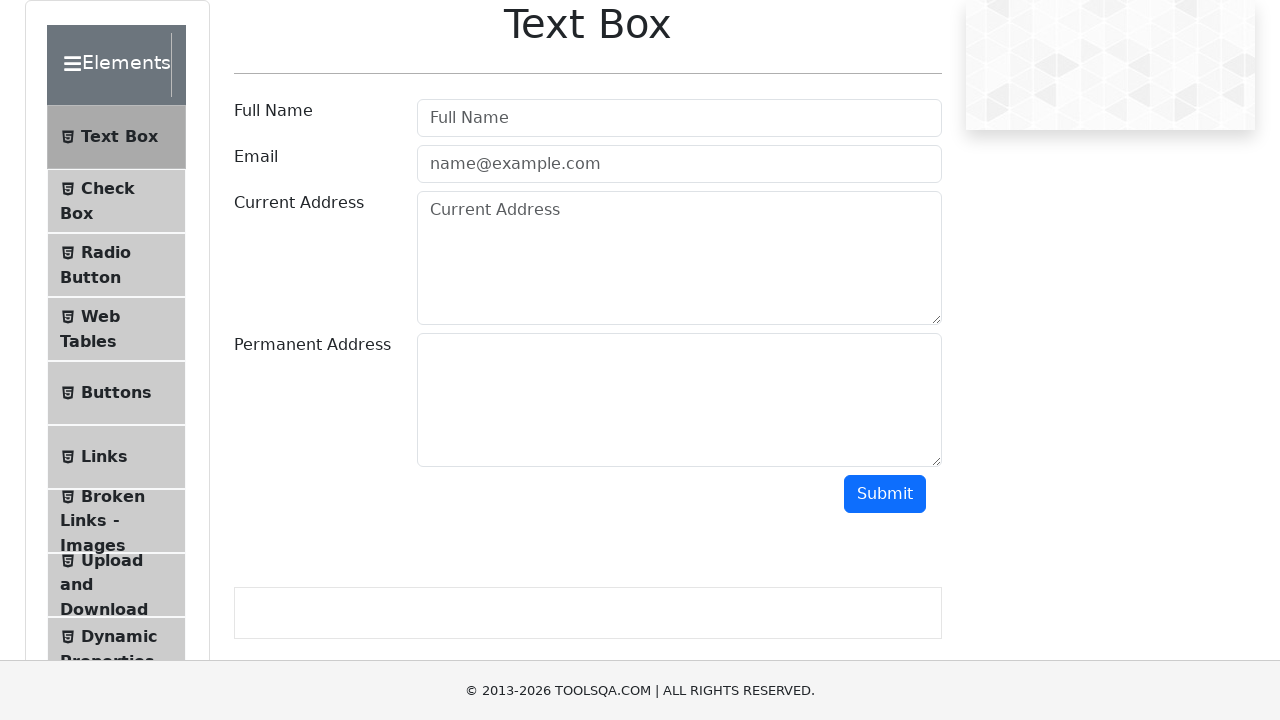

Text Box form loaded successfully
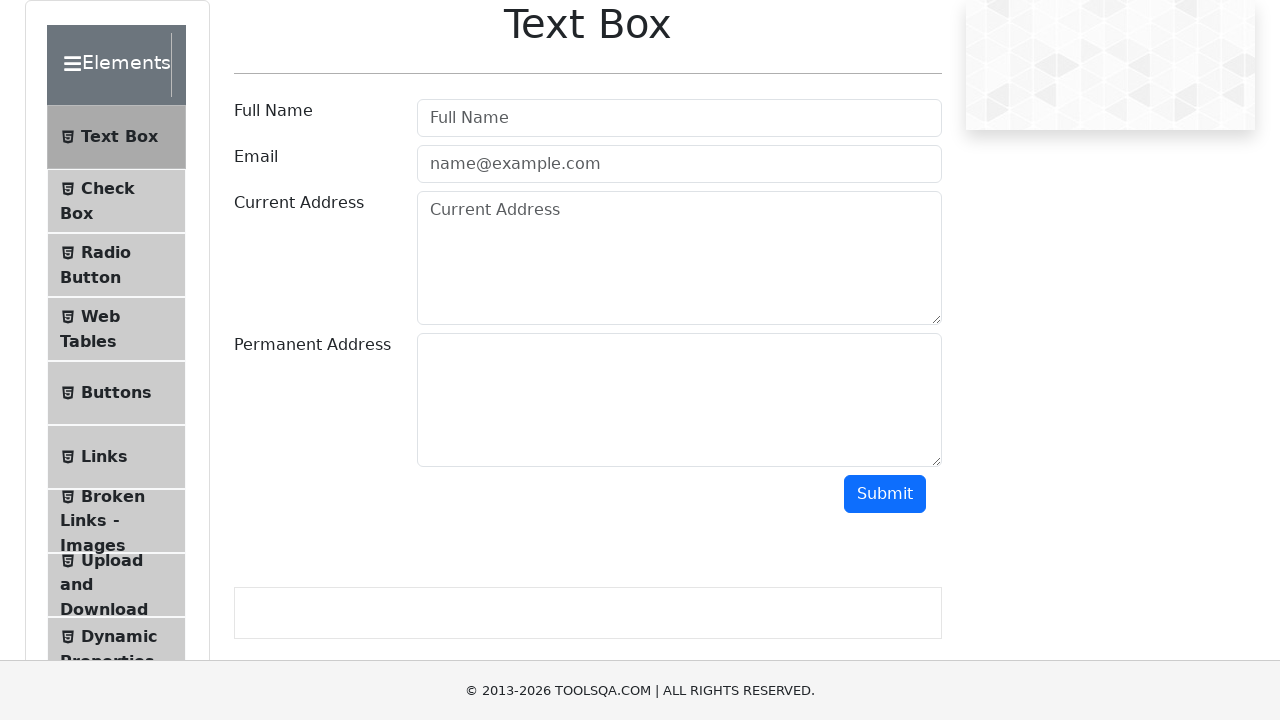

Filled Full Name field with 'John Smith' on #userName
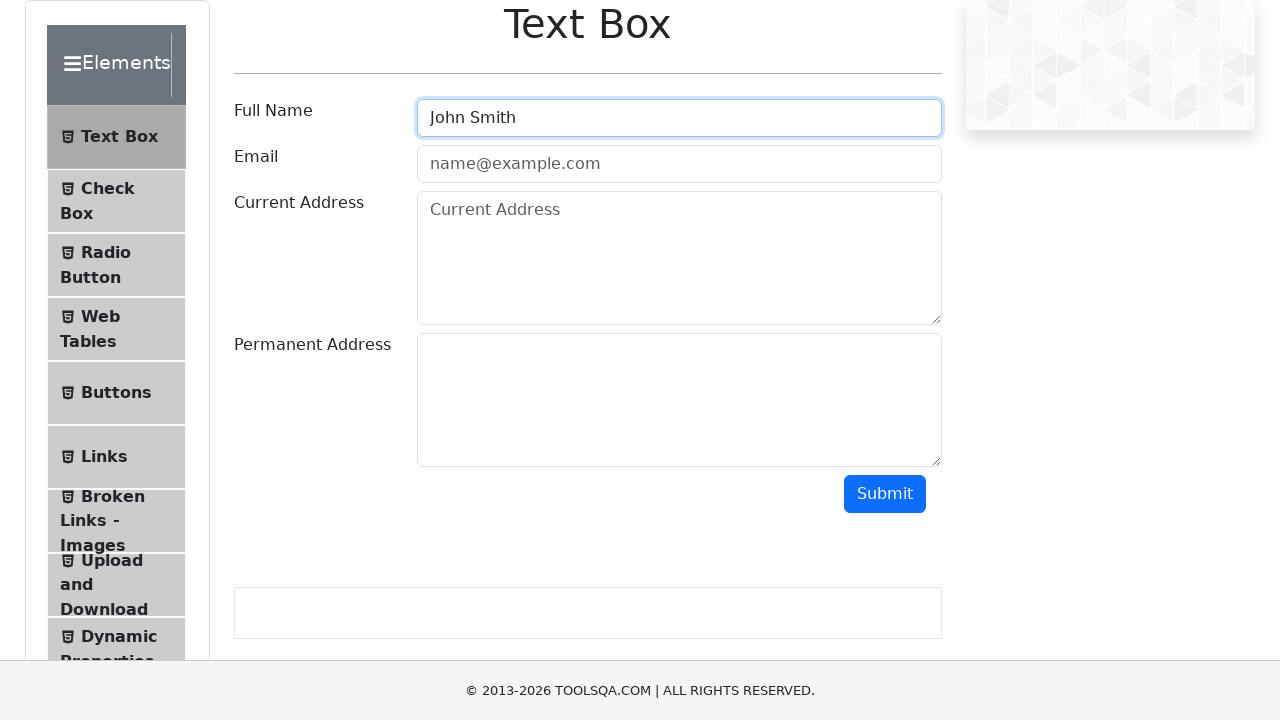

Filled Email field with 'john.smith@example.com' on #userEmail
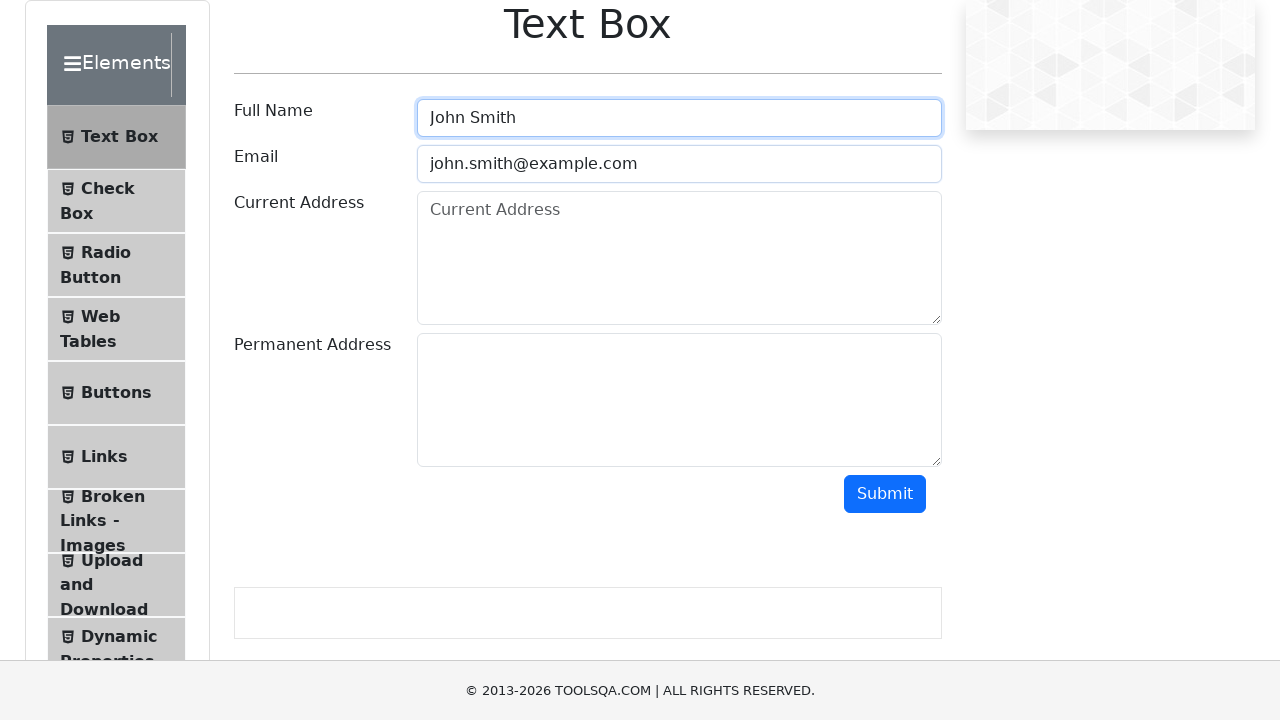

Filled Current Address field with '123 Test Street, Test City' on #currentAddress
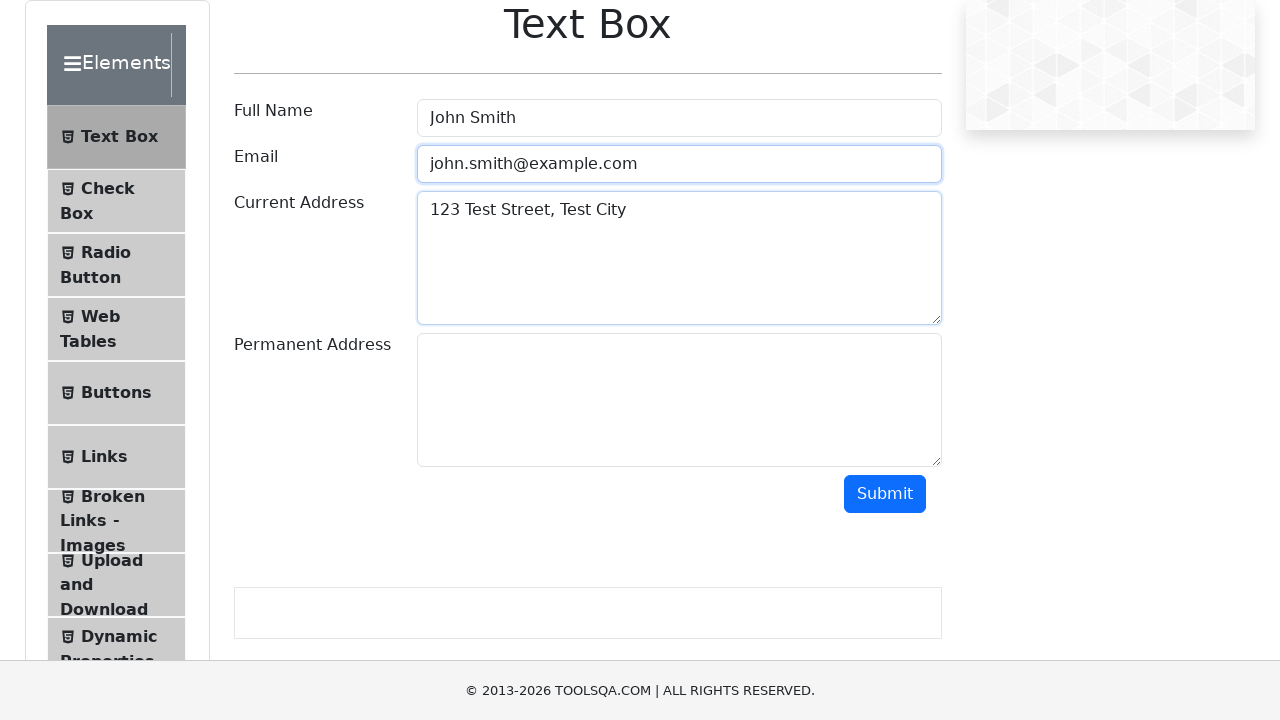

Filled Permanent Address field with '456 Permanent Ave, Home City' on #permanentAddress
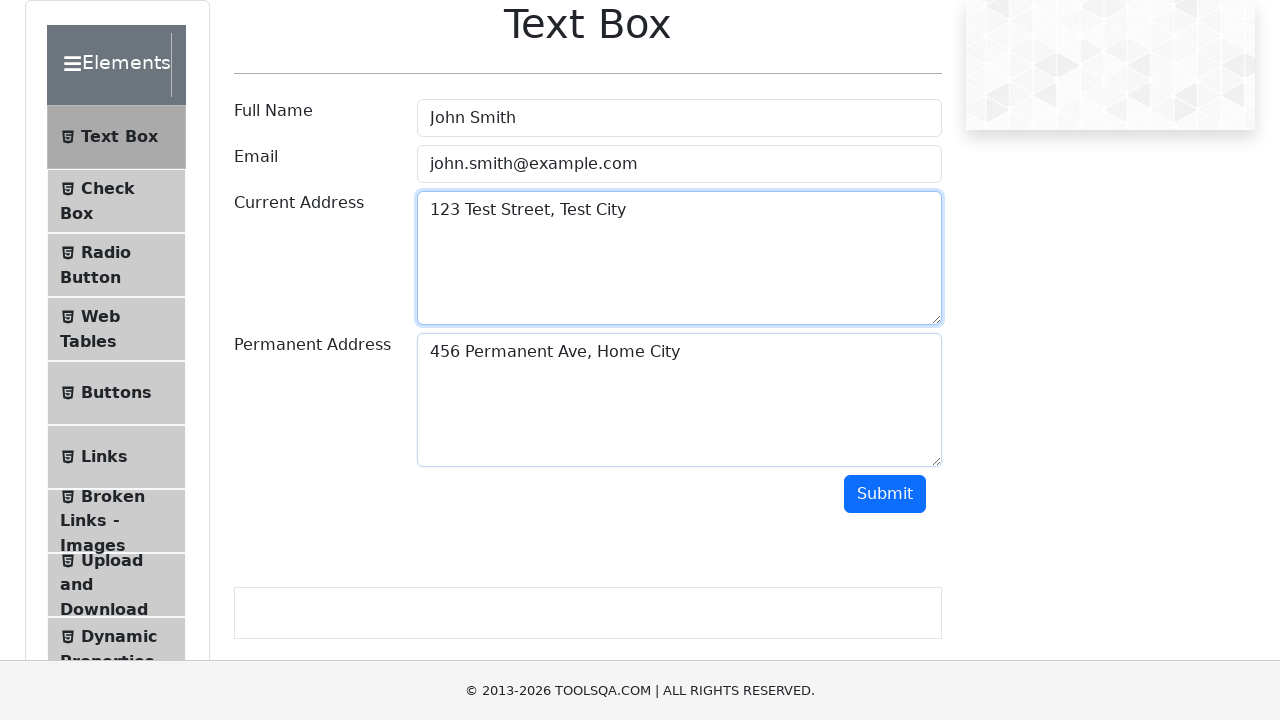

Clicked Submit button to submit the registration form at (885, 494) on #submit
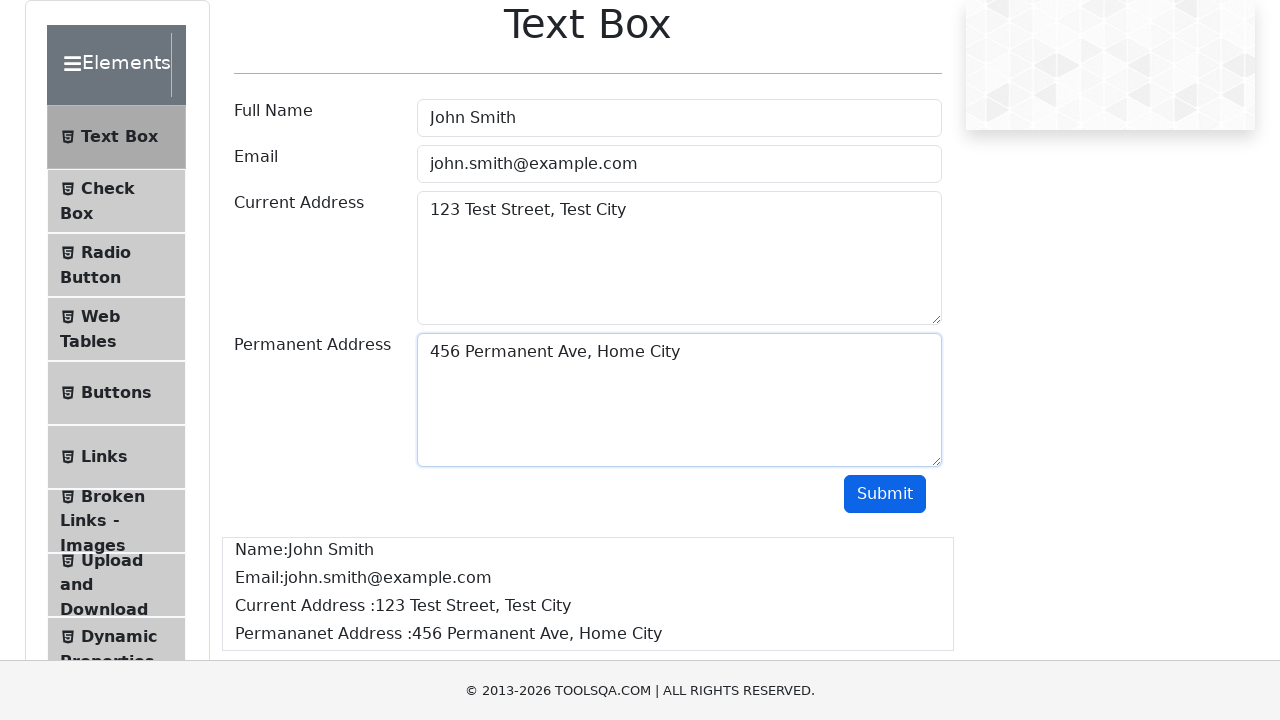

Form submission confirmed - output section appeared
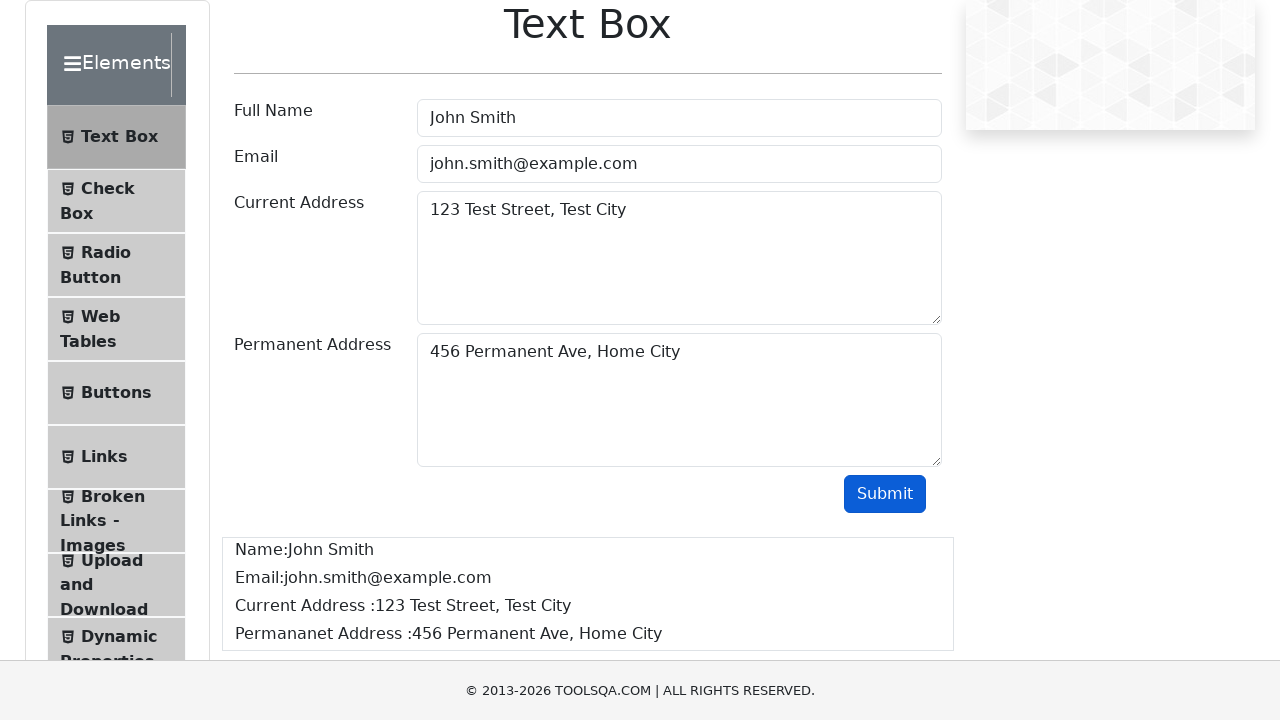

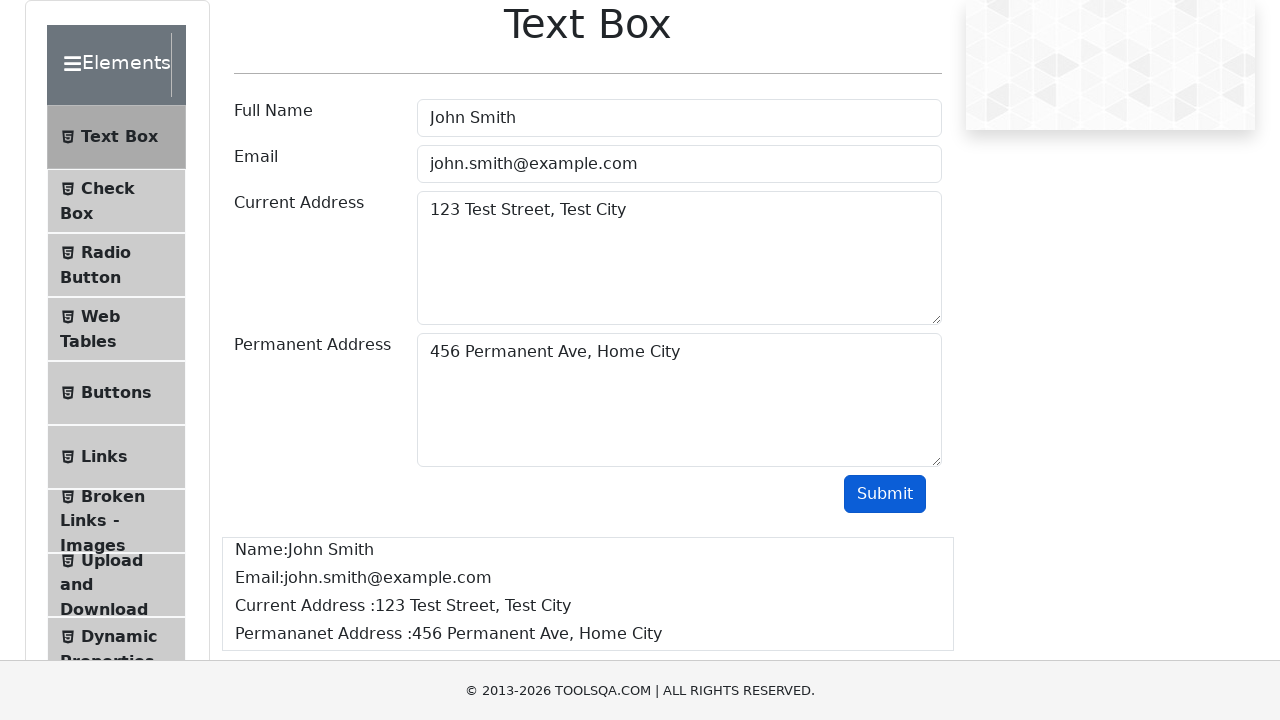